Tests that letter characters cannot be entered into a number input field

Starting URL: http://the-internet.herokuapp.com/inputs

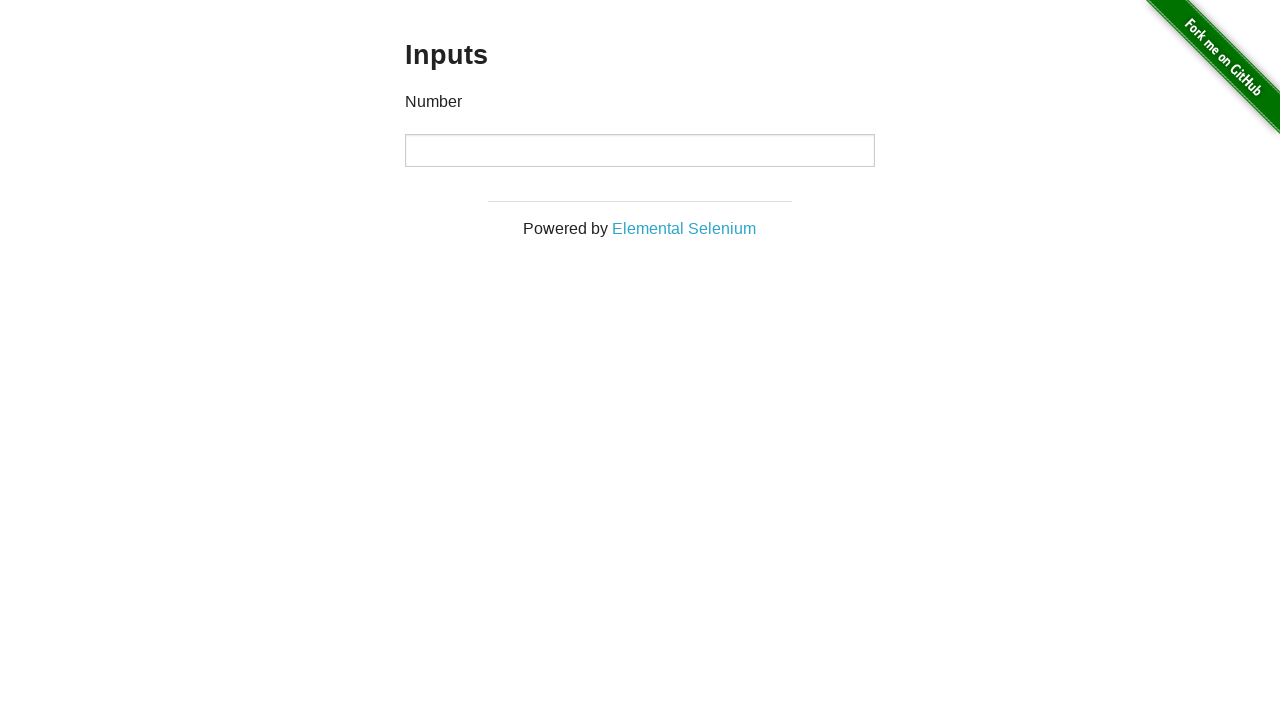

Navigated to the inputs page
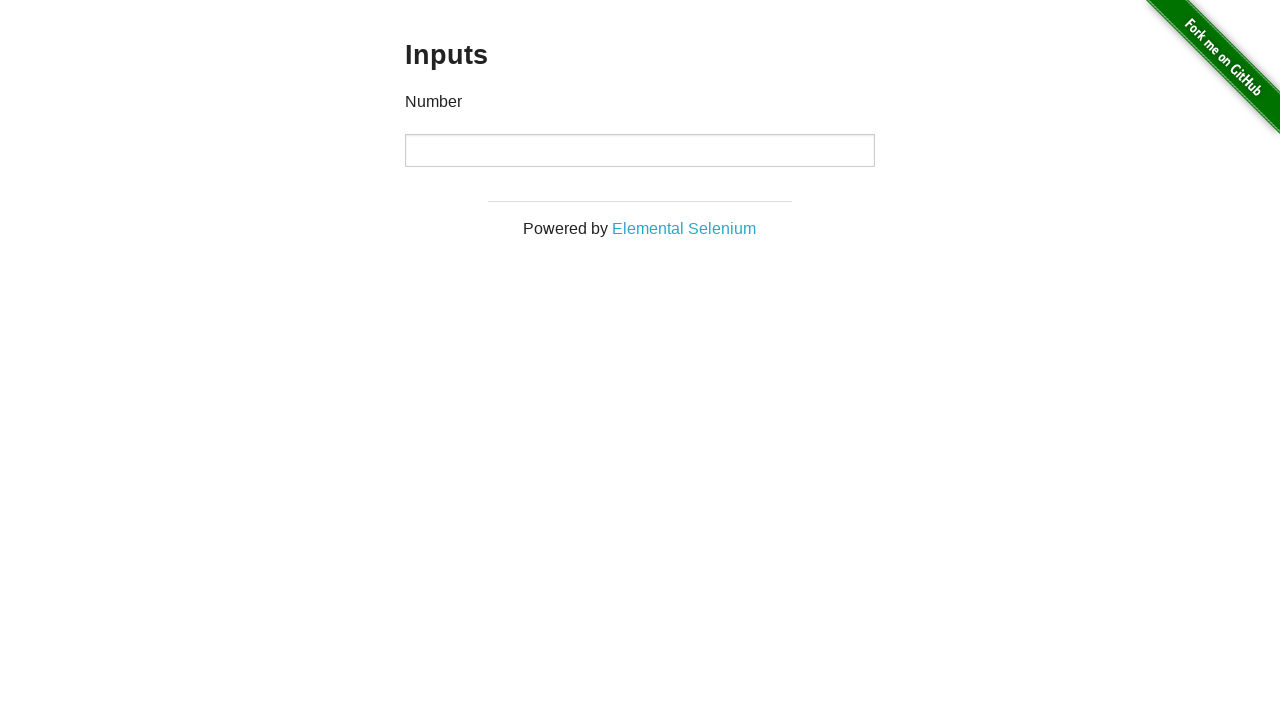

Attempted to type letter 'V' into the number input field on input
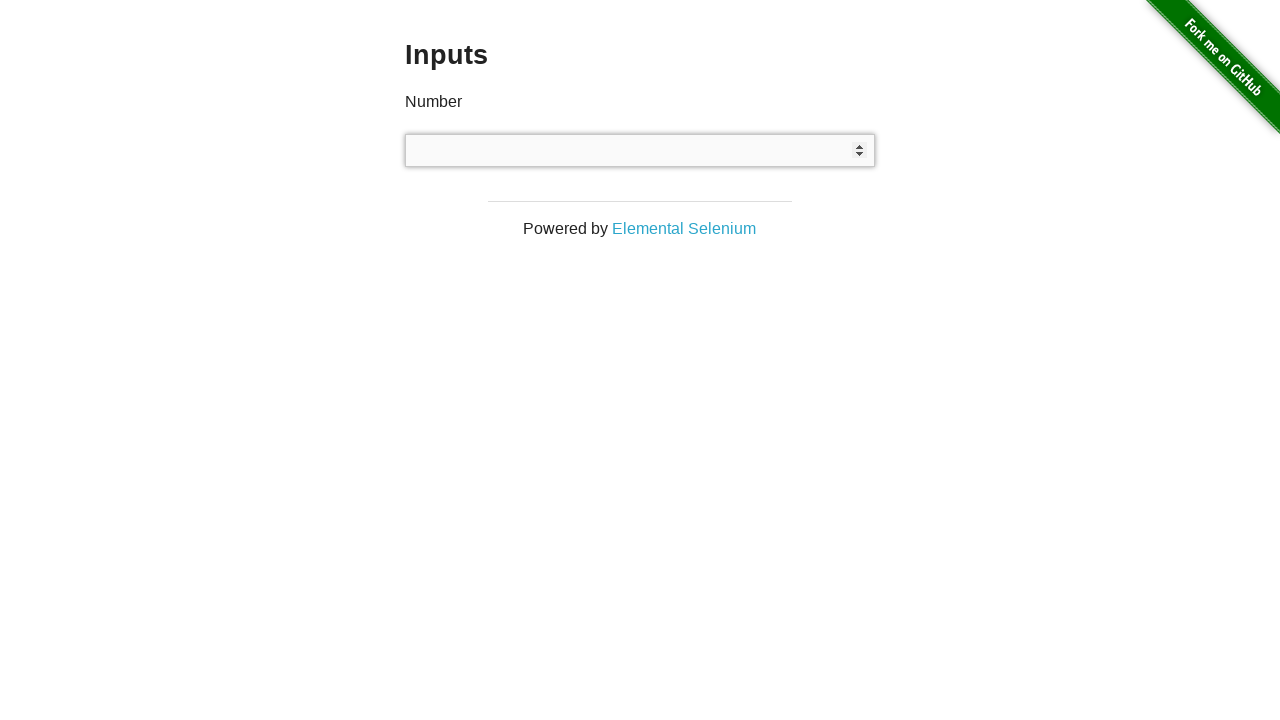

Verified that the input field remains empty - letters cannot be entered into number input
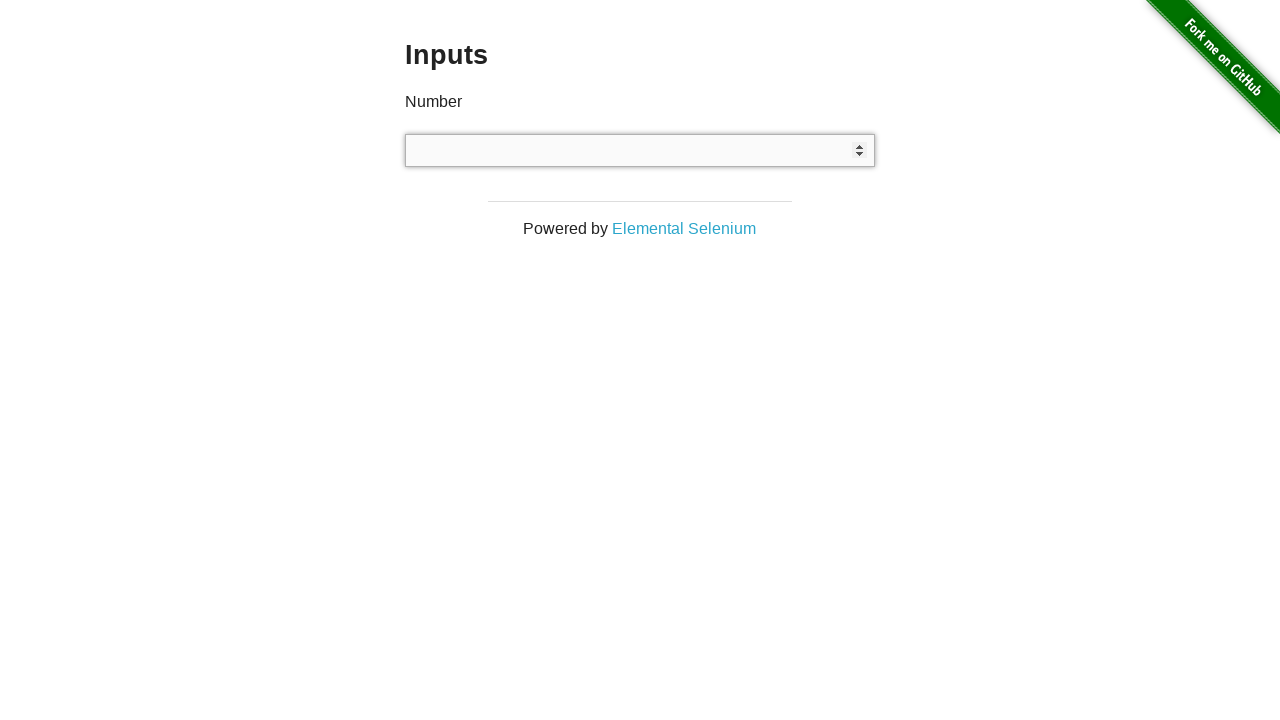

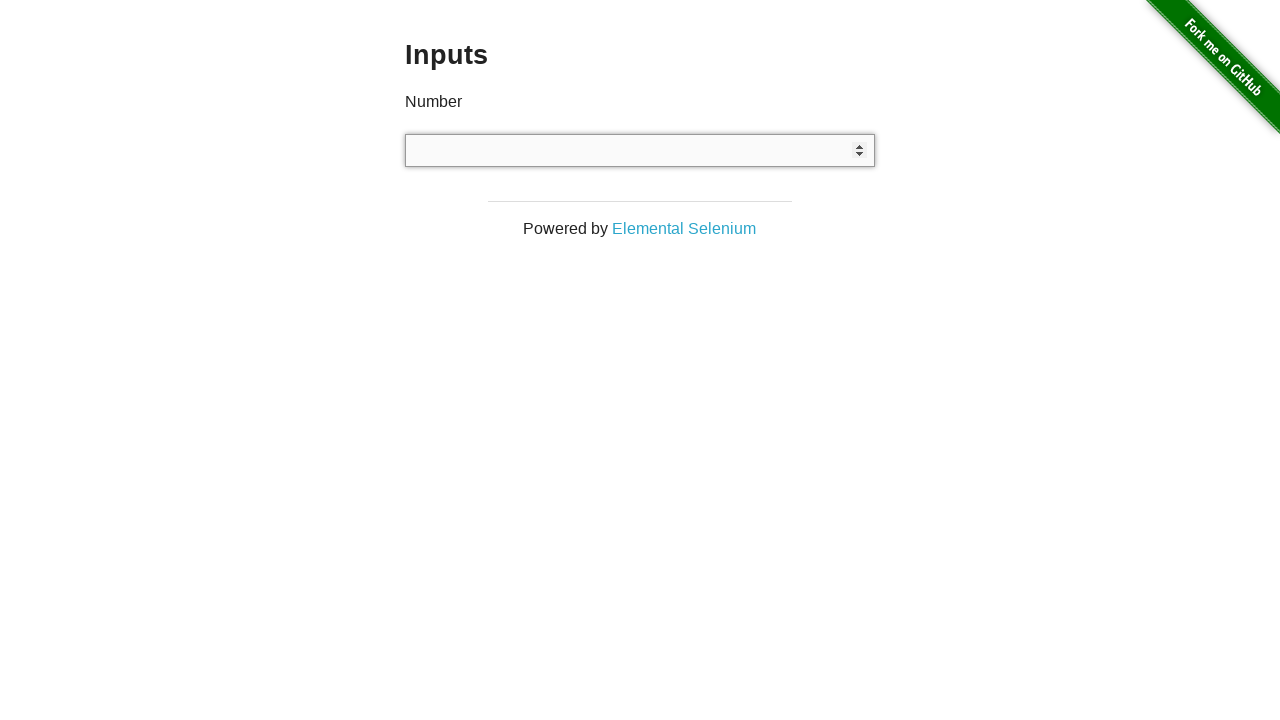